Tests a simple form by navigating to a page and clicking the Submit button to verify basic form submission functionality.

Starting URL: http://suninjuly.github.io/simple_form_find_task.html

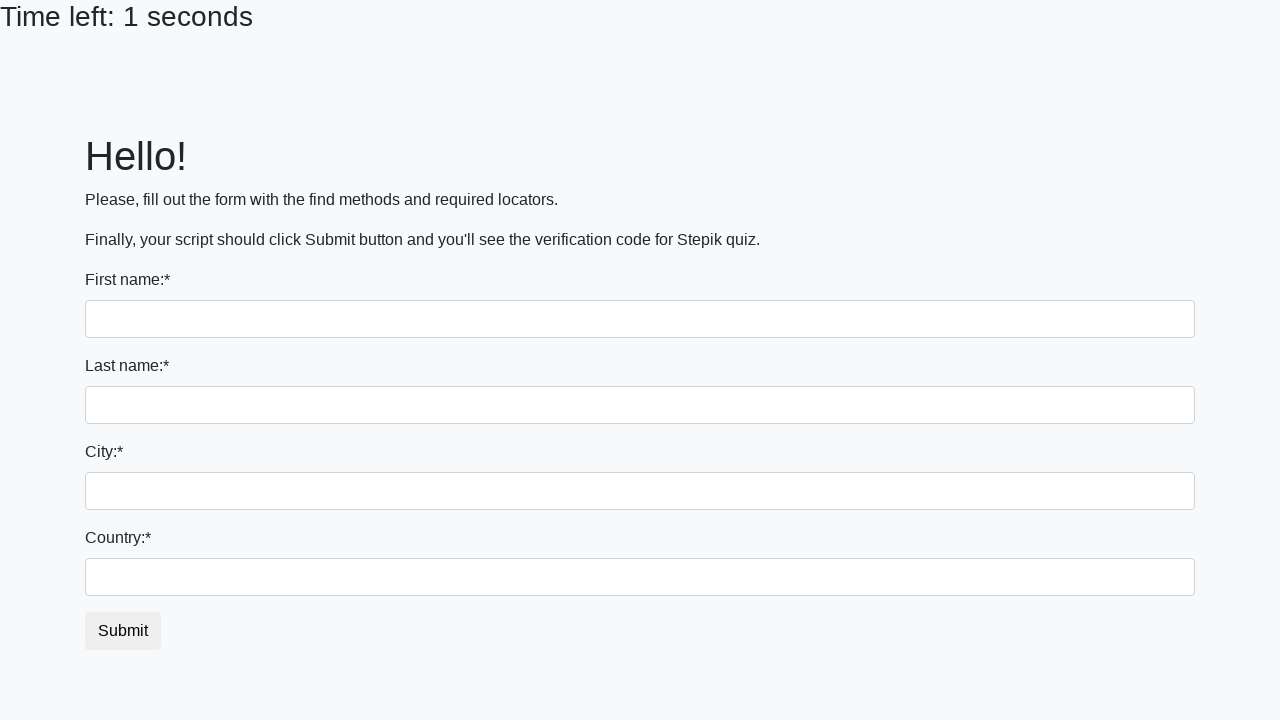

Clicked Submit button to submit the form at (123, 631) on button:text('Submit')
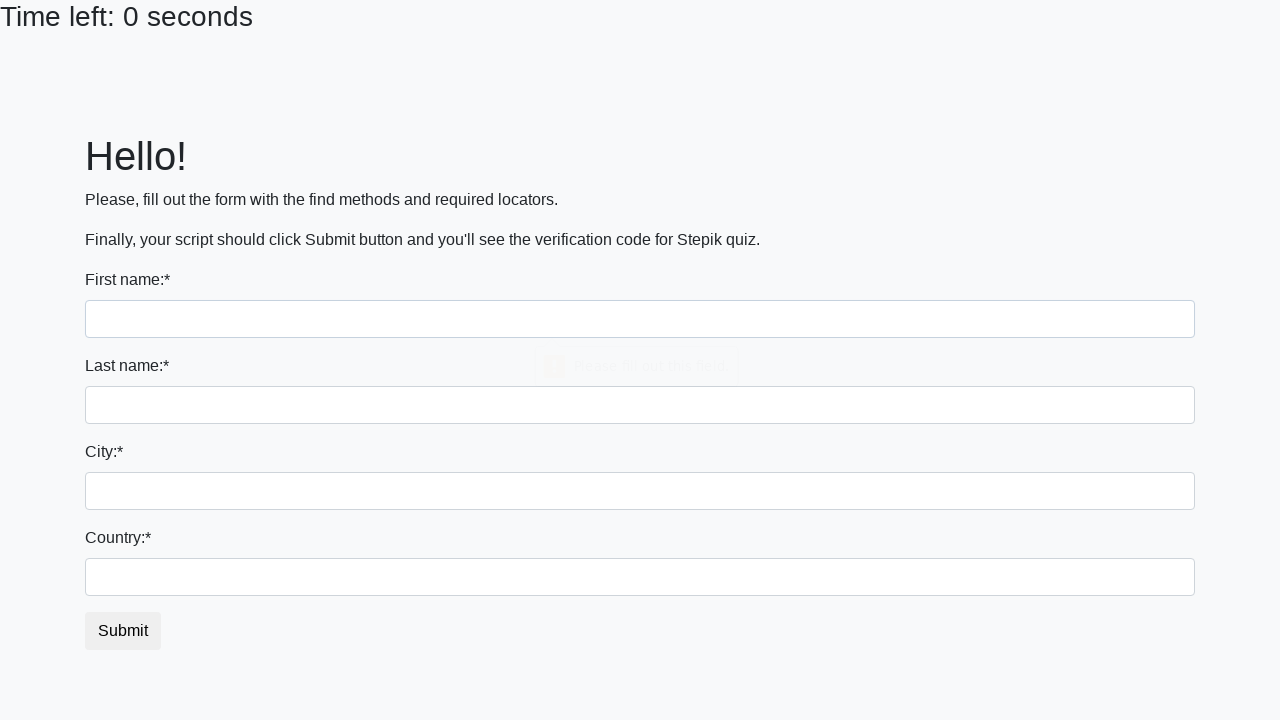

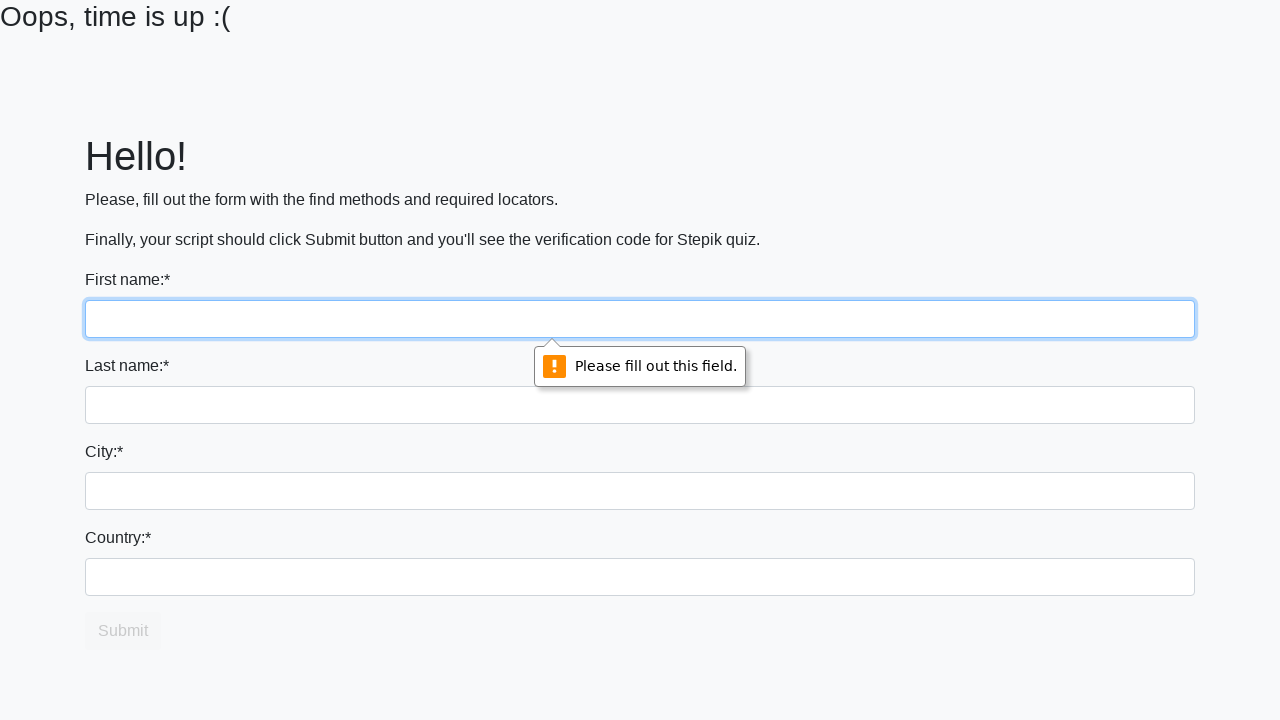